Tests a web form by entering text into an input field, submitting the form, and verifying the success message is displayed.

Starting URL: https://www.selenium.dev/selenium/web/web-form.html

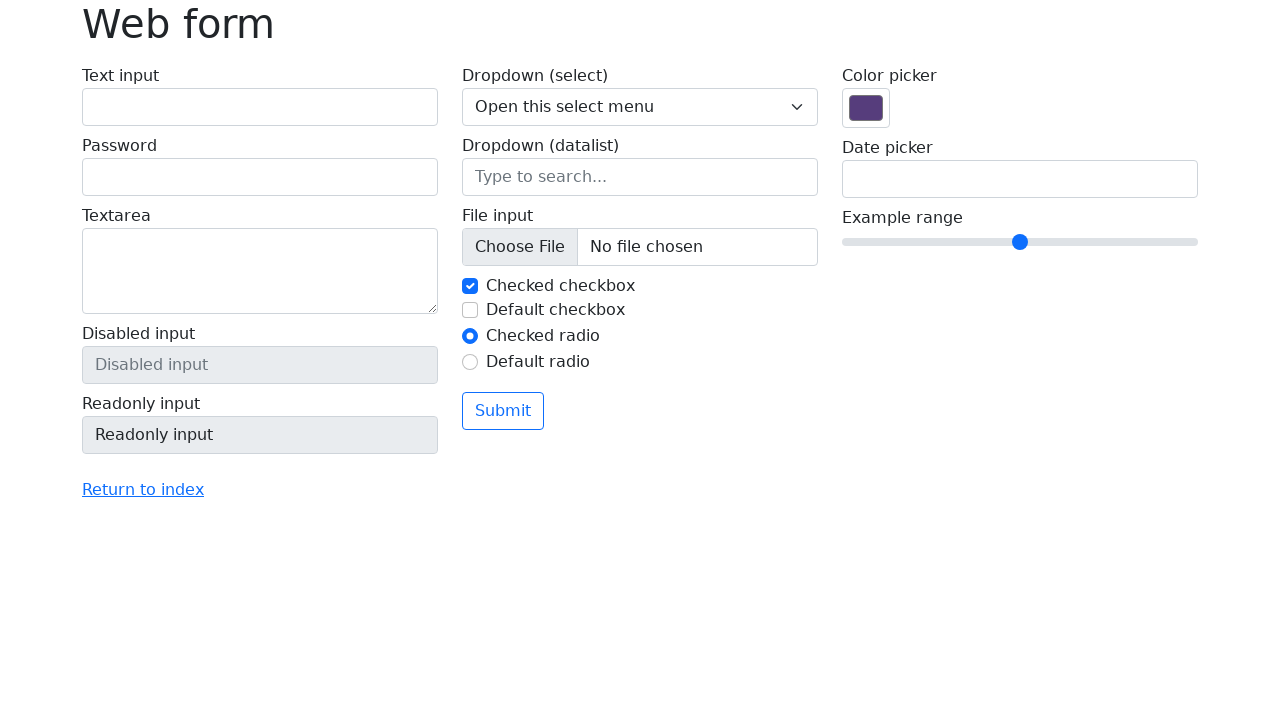

Filled text input field with 'Selenium' on input[name='my-text']
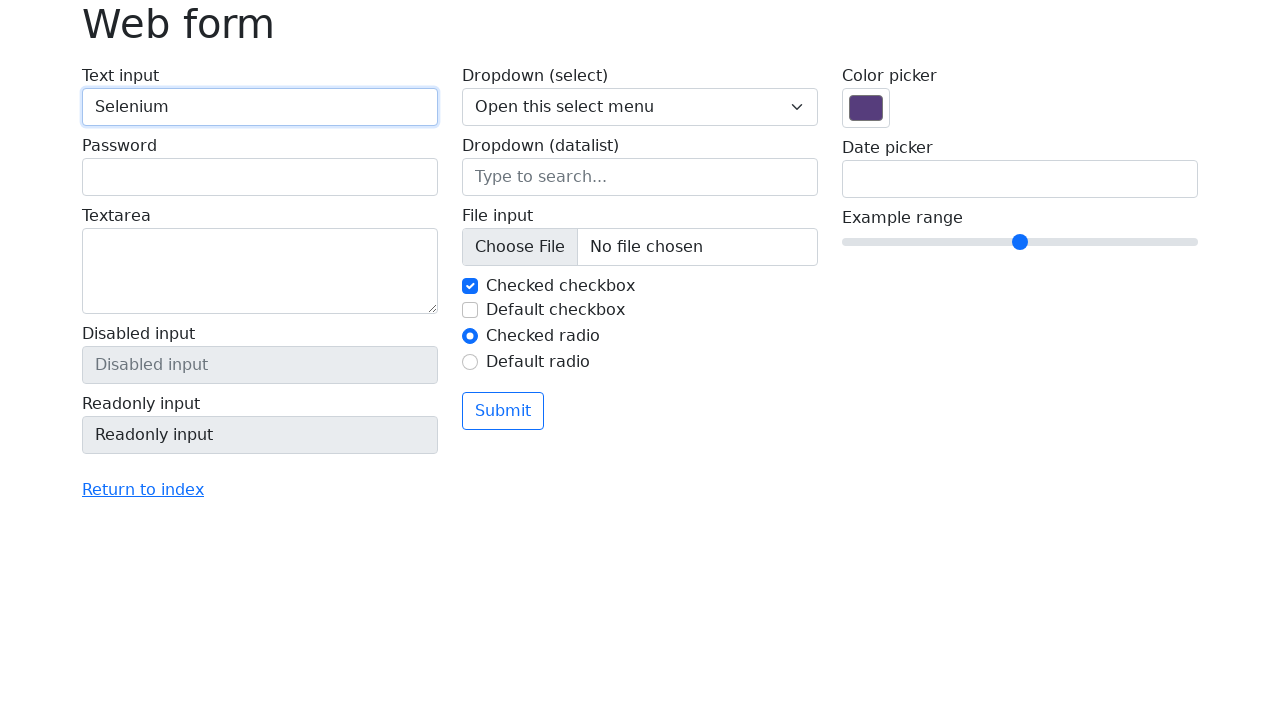

Clicked submit button at (503, 411) on button
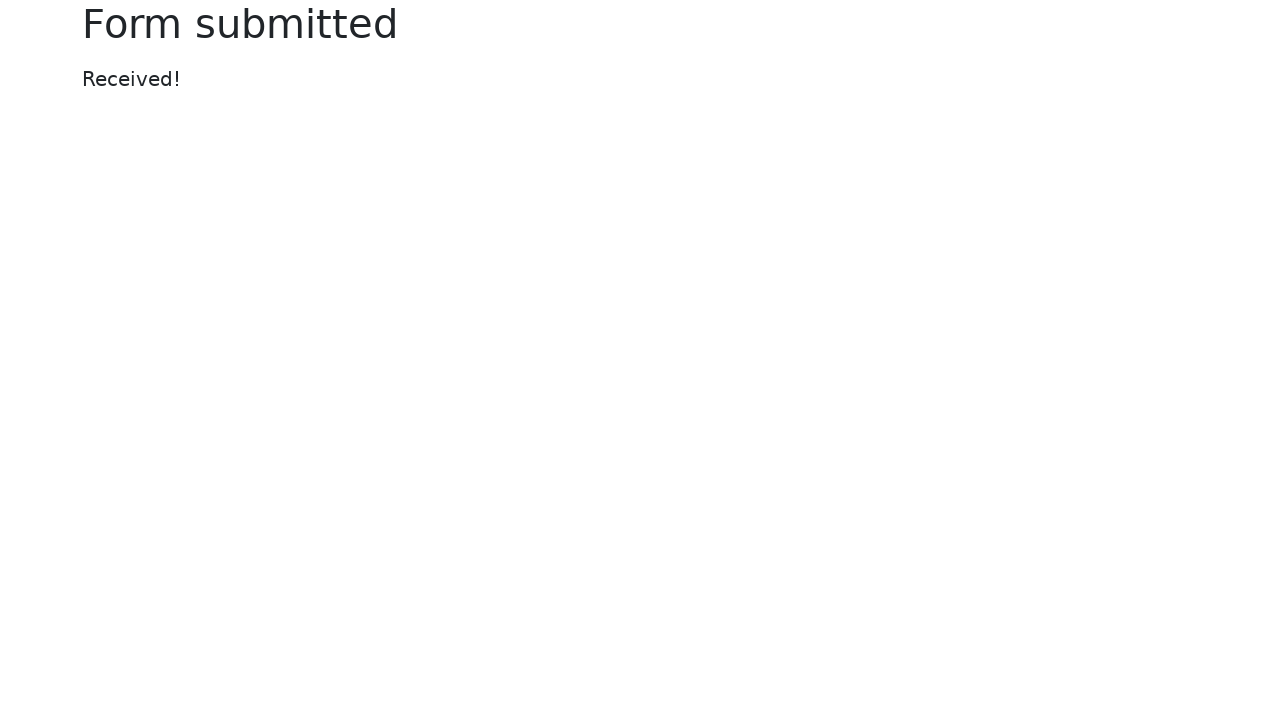

Waited for success message to appear
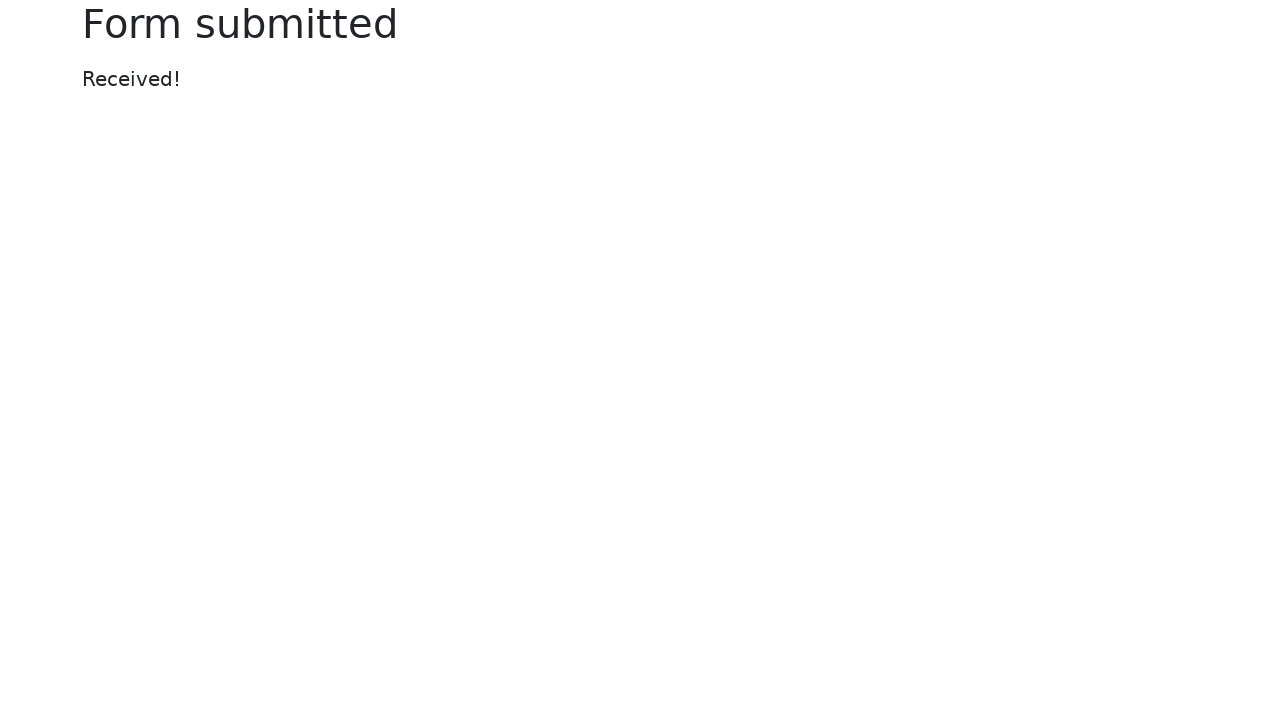

Located the success message element
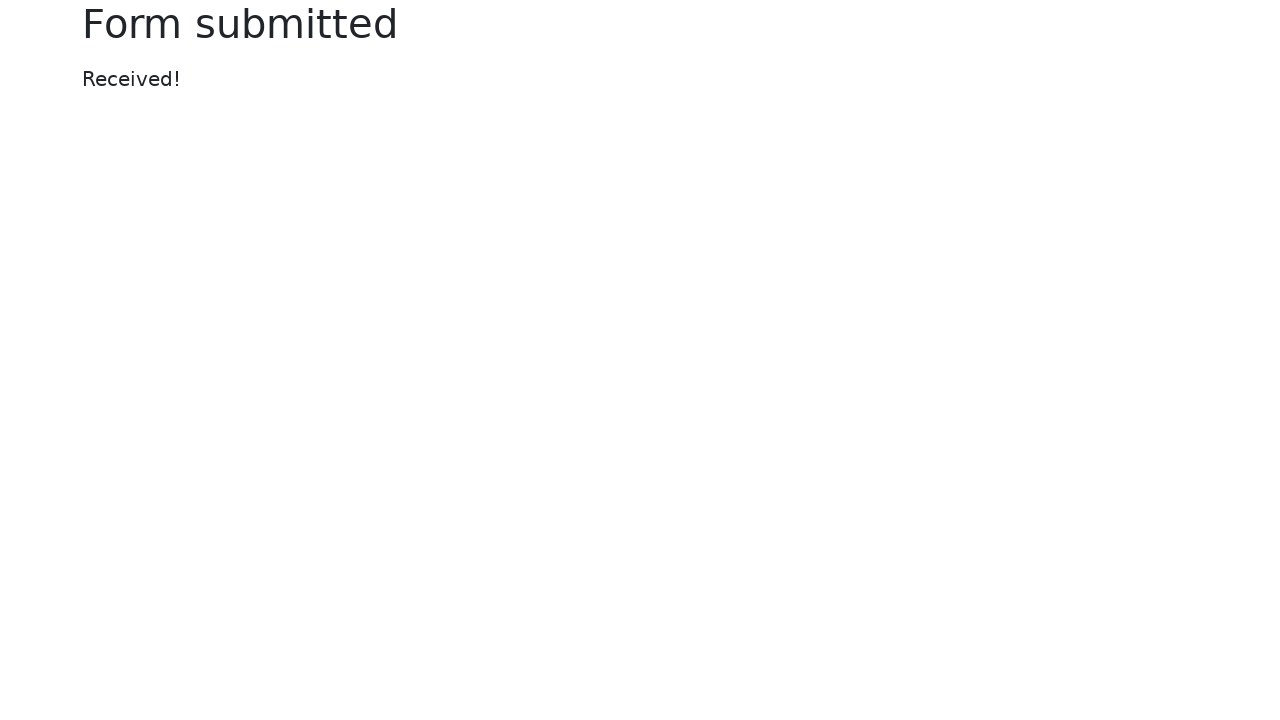

Verified success message displays 'Received!'
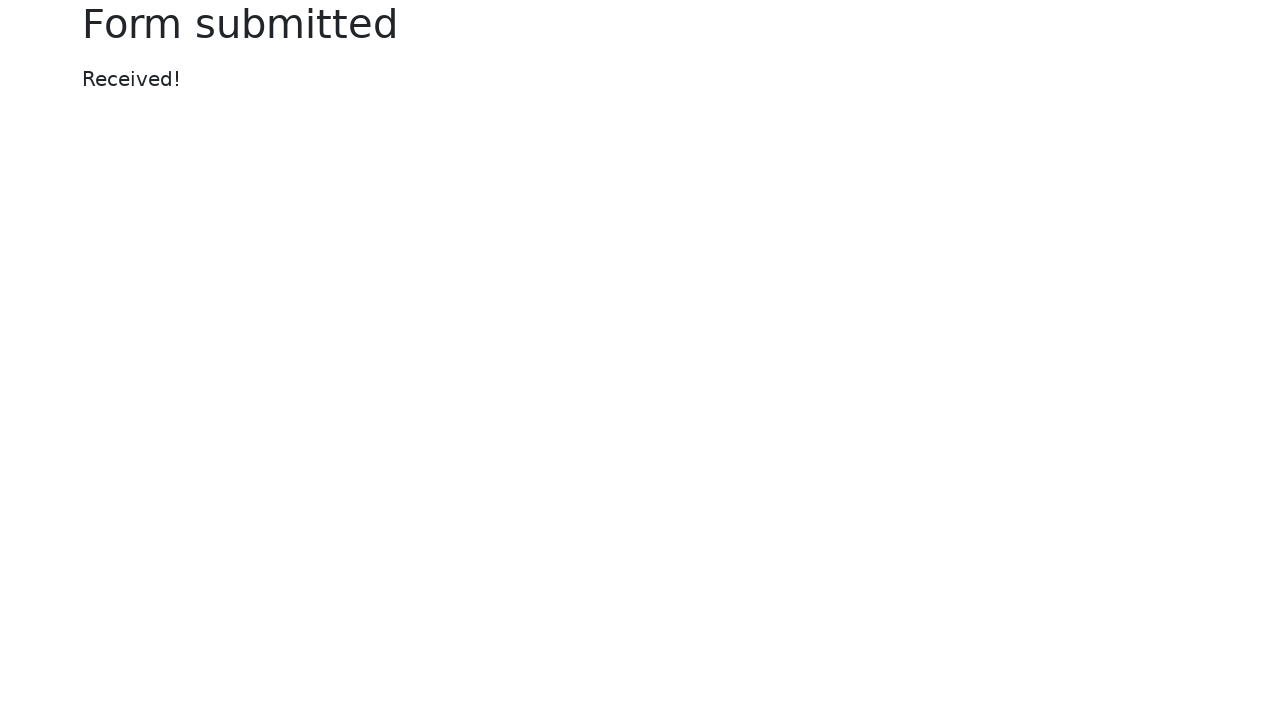

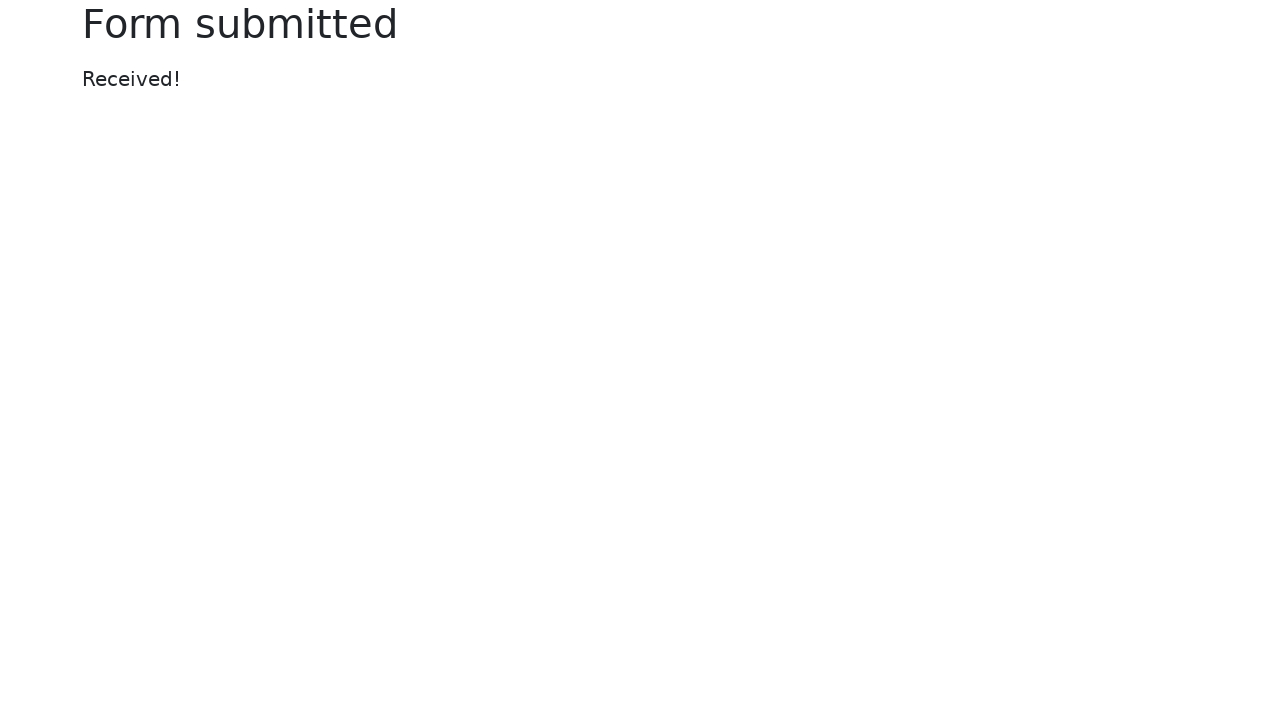